Solves a math captcha by retrieving a value from an element attribute, calculating a result, filling the answer, selecting checkboxes/radio buttons, and submitting the form

Starting URL: http://suninjuly.github.io/get_attribute.html

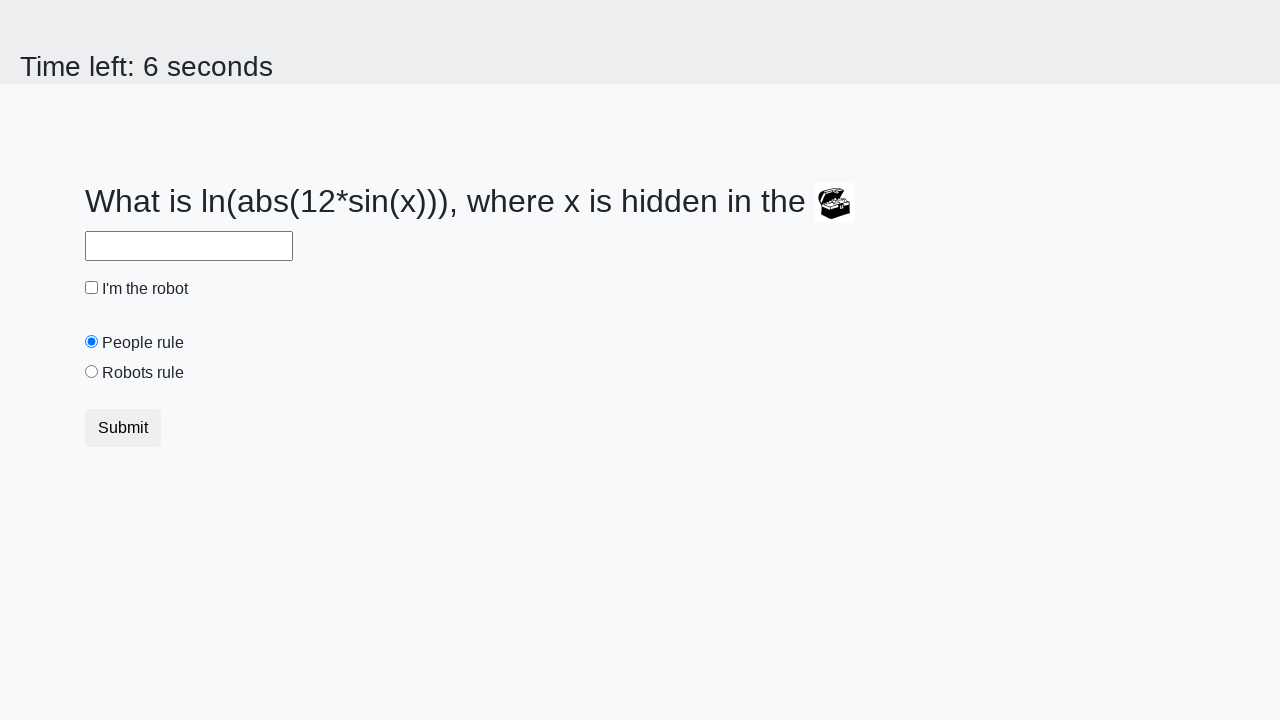

Located treasure element
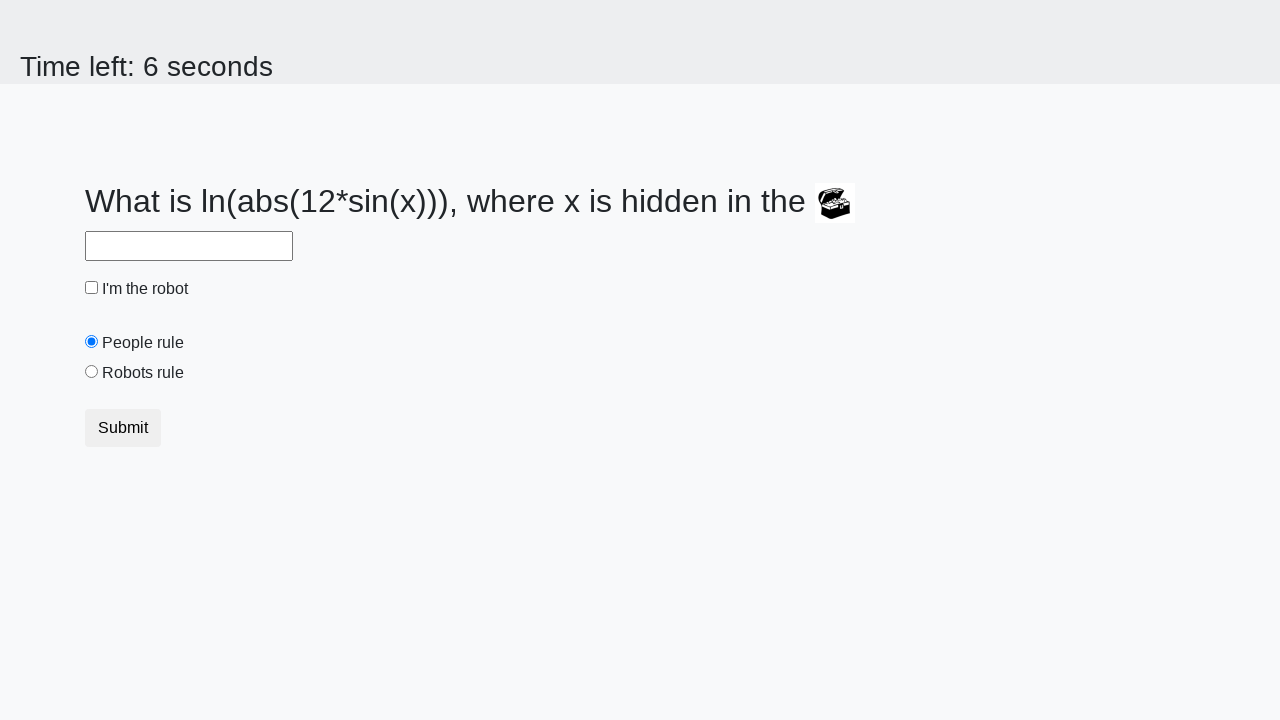

Retrieved valuex attribute from treasure element
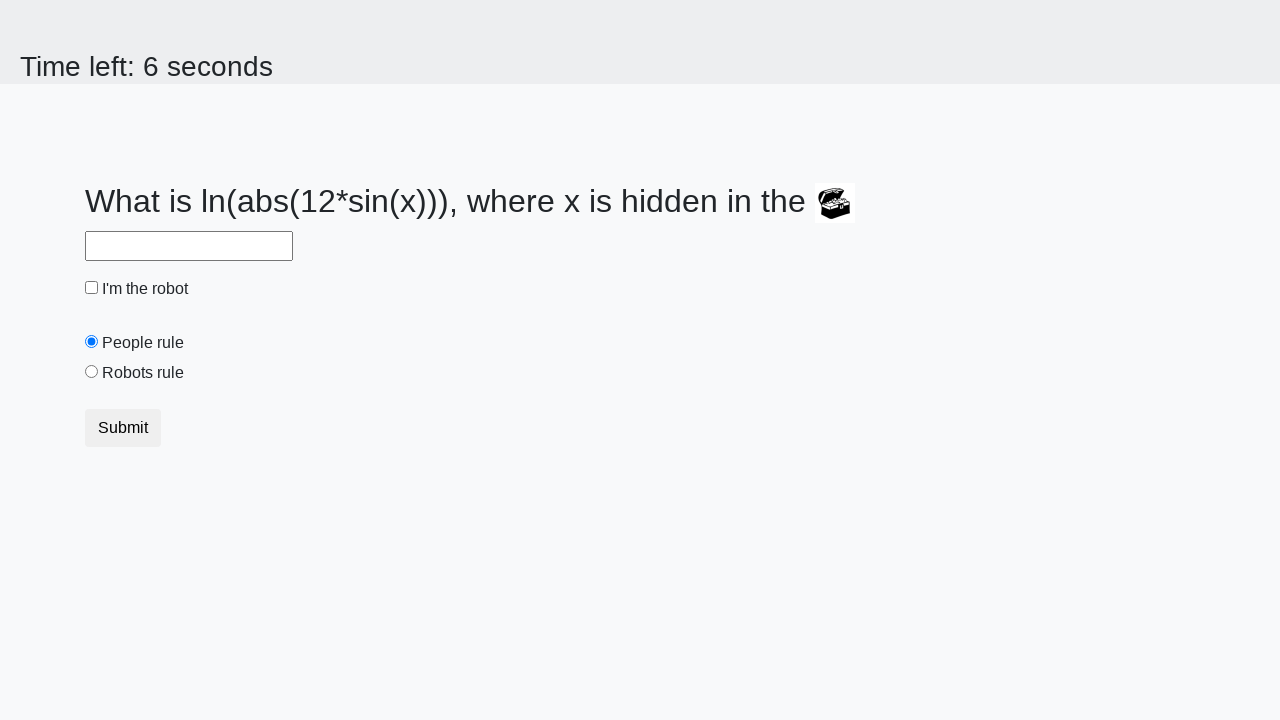

Calculated math result: 2.2427387276740696
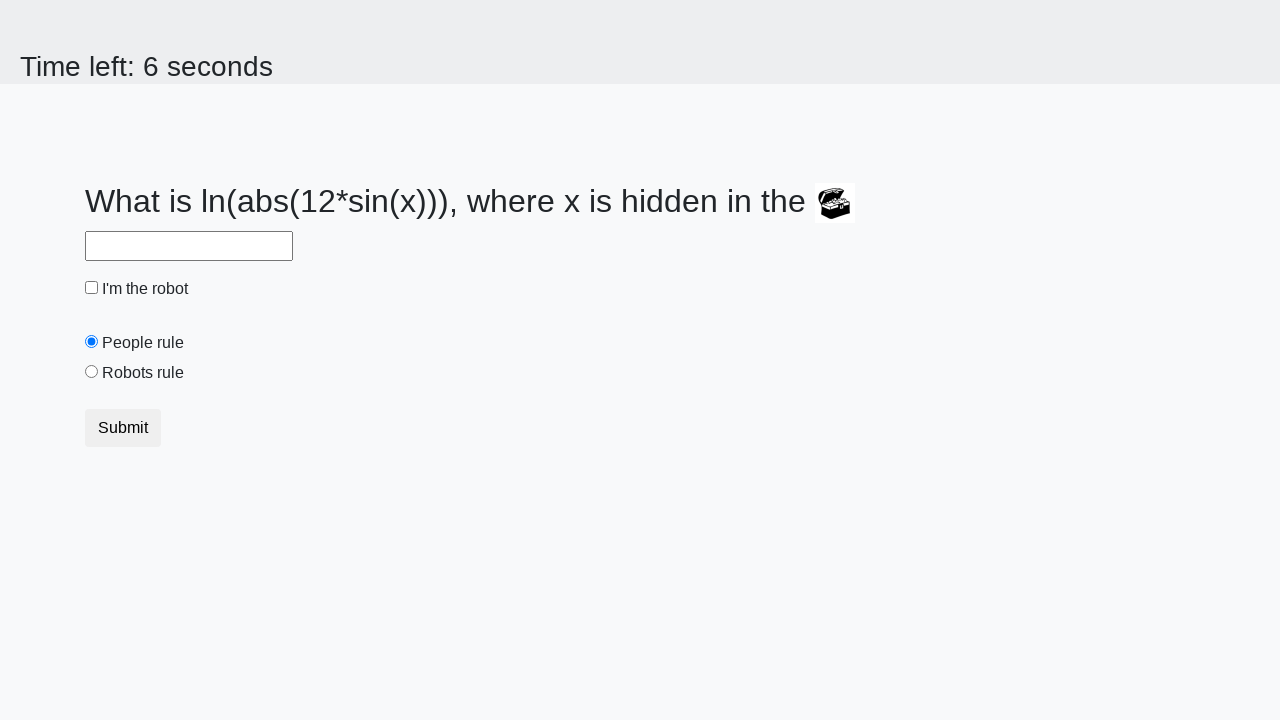

Filled answer field with calculated value on #answer
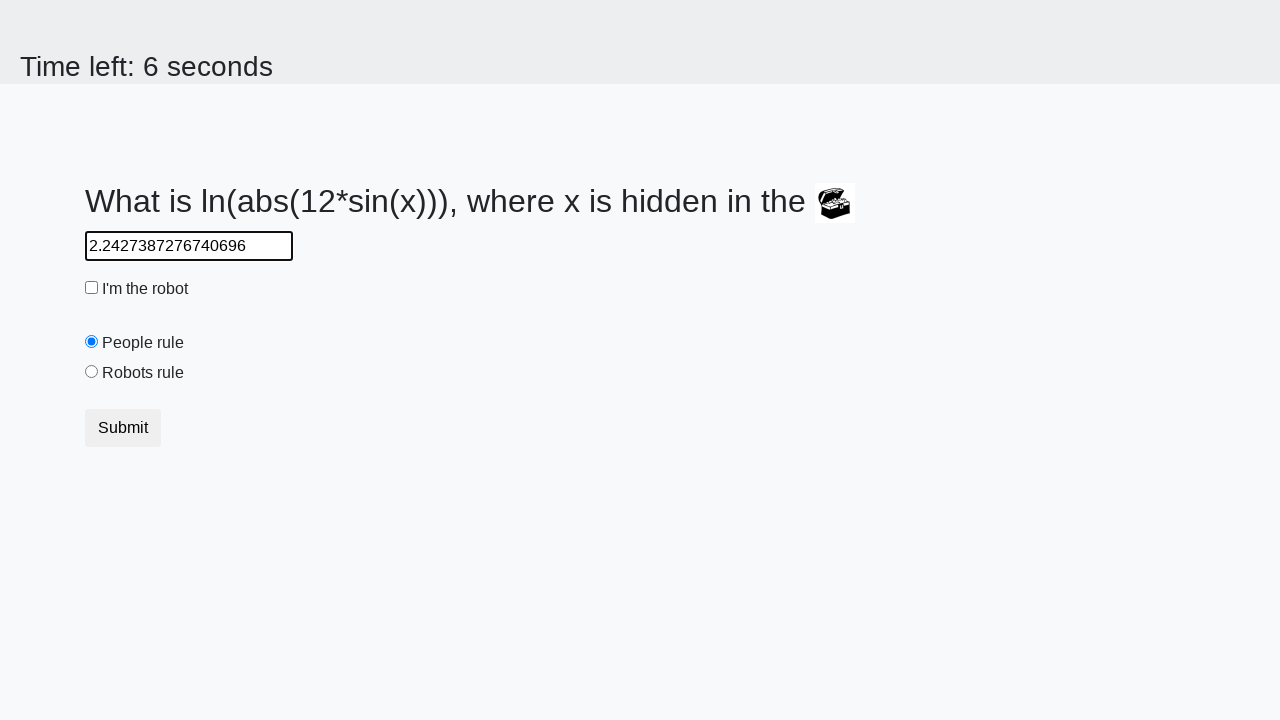

Clicked robot checkbox at (92, 288) on #robotCheckbox
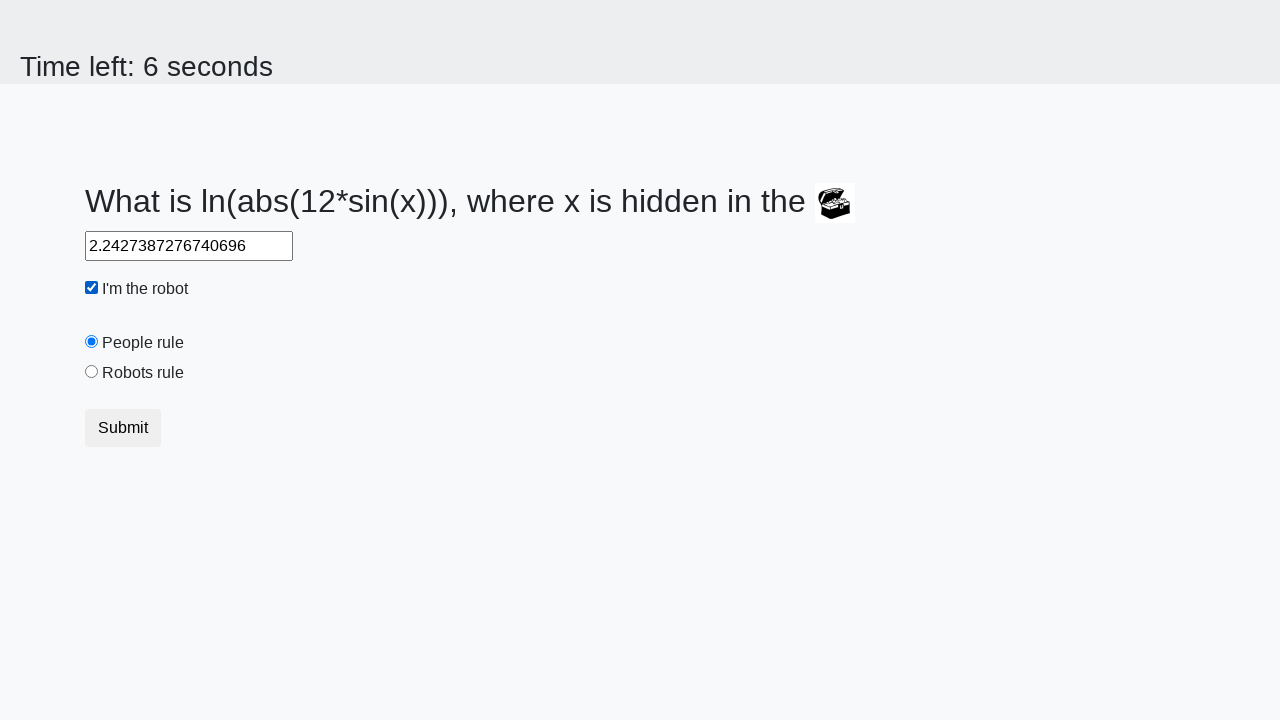

Clicked robots rule radio button at (92, 372) on #robotsRule
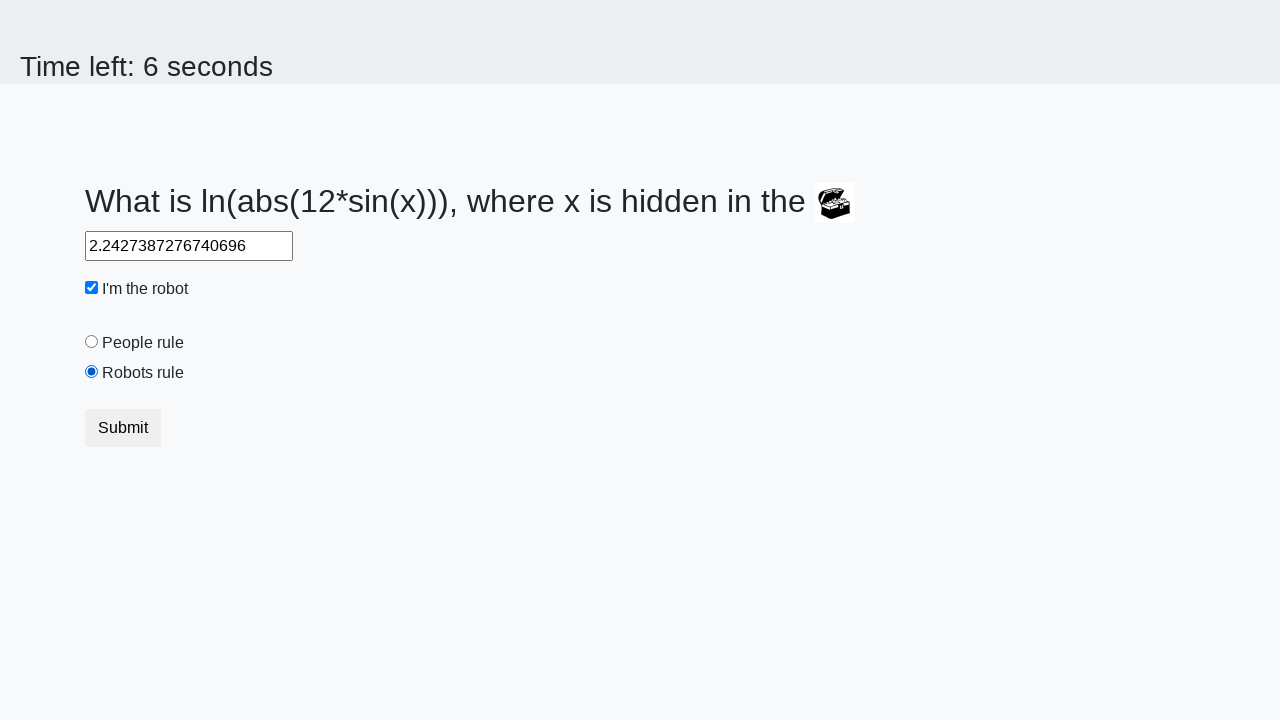

Submitted the form at (123, 428) on .btn-default
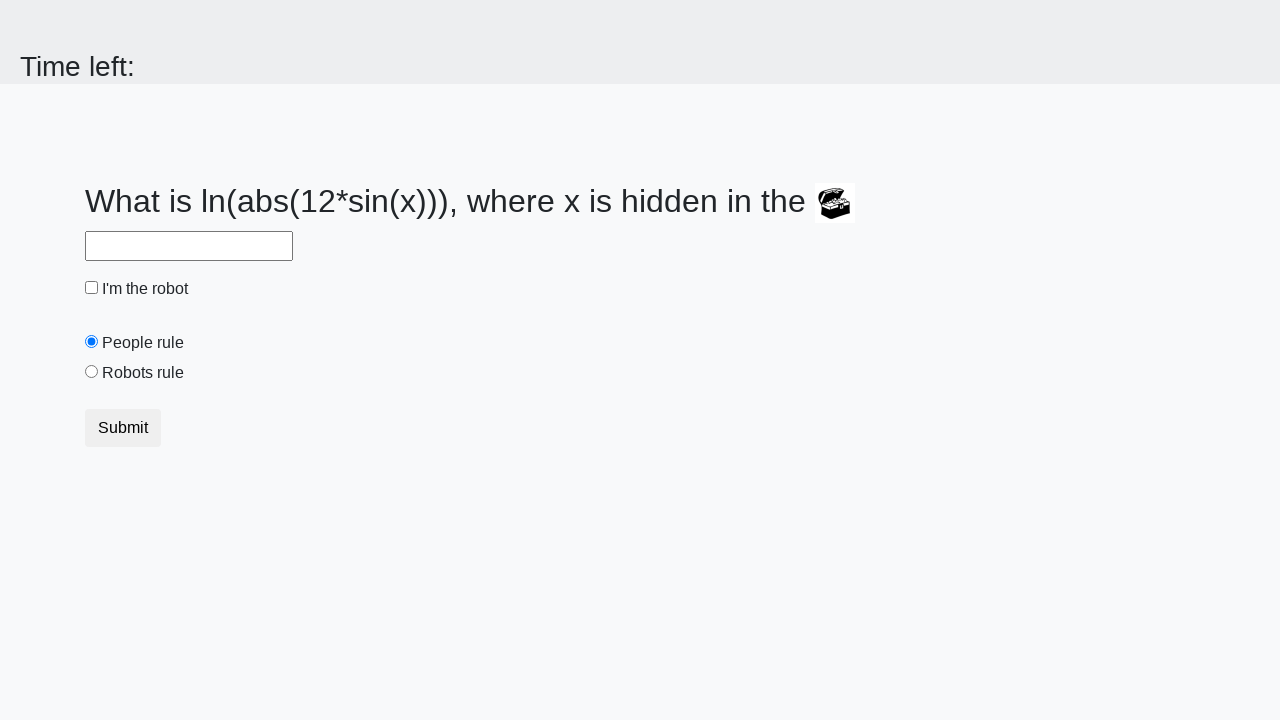

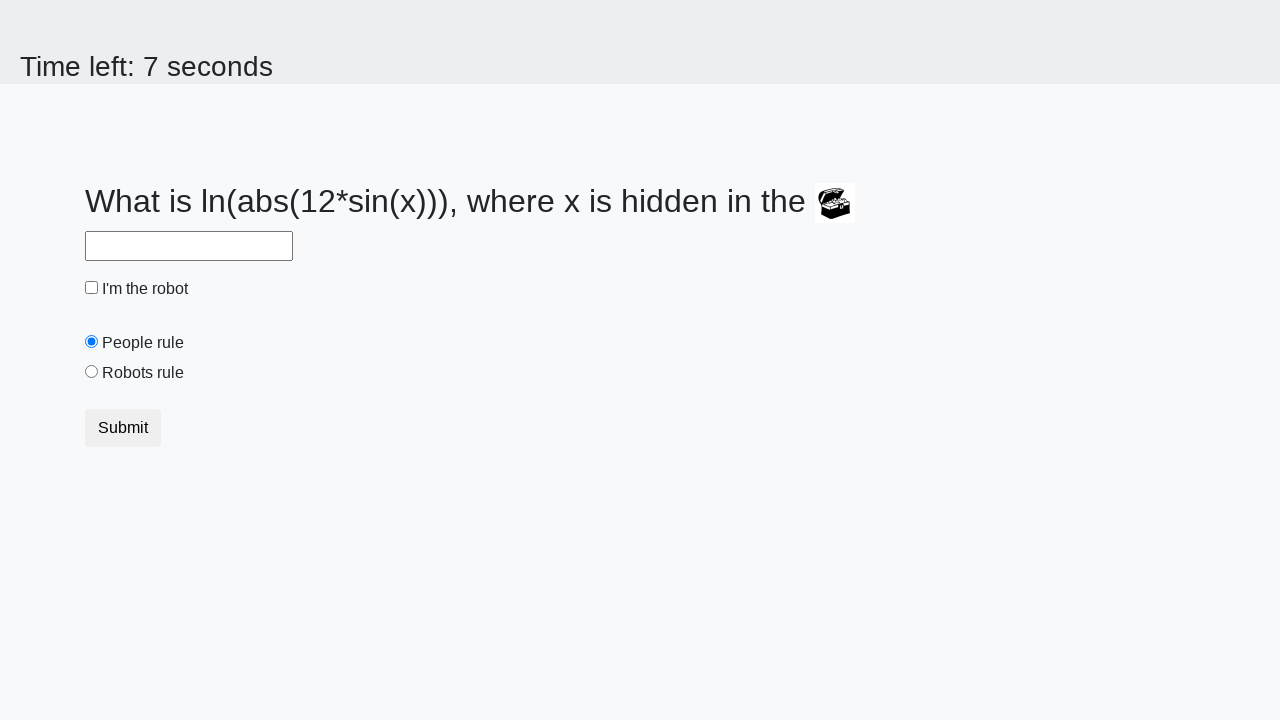